Tests that edits are cancelled when pressing Escape during editing

Starting URL: https://demo.playwright.dev/todomvc

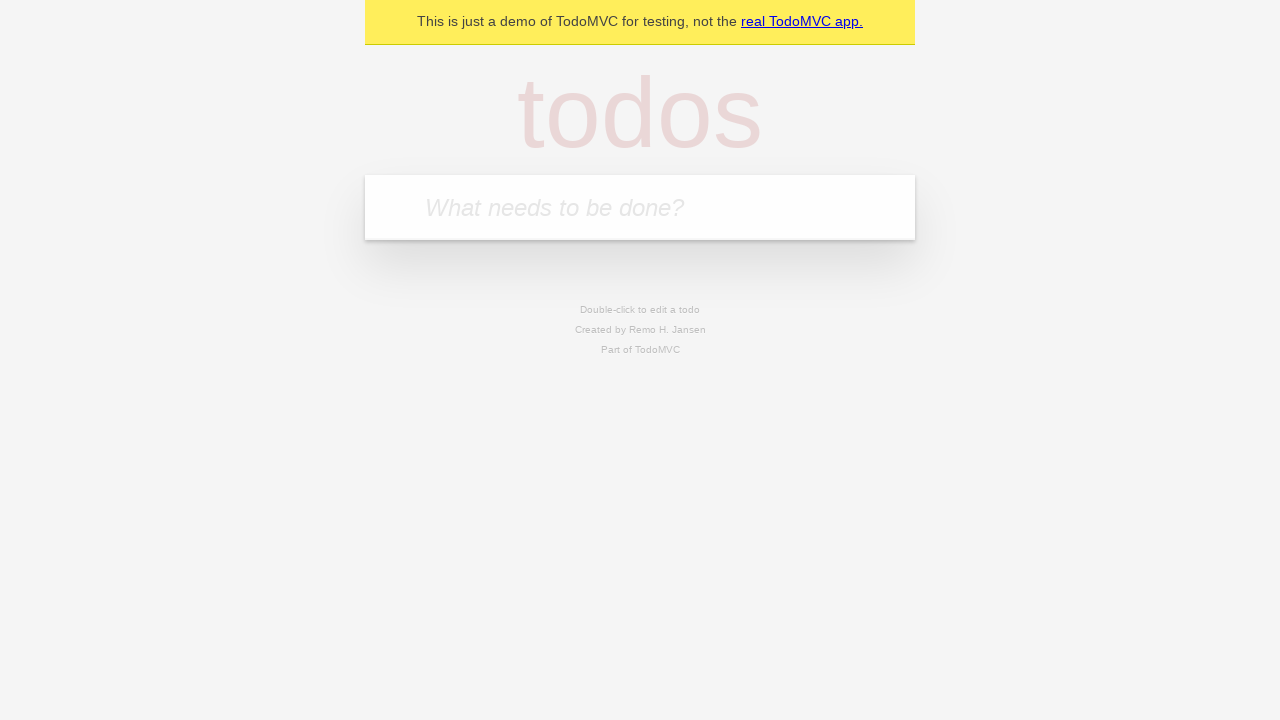

Filled todo input with 'buy some cheese' on internal:attr=[placeholder="What needs to be done?"i]
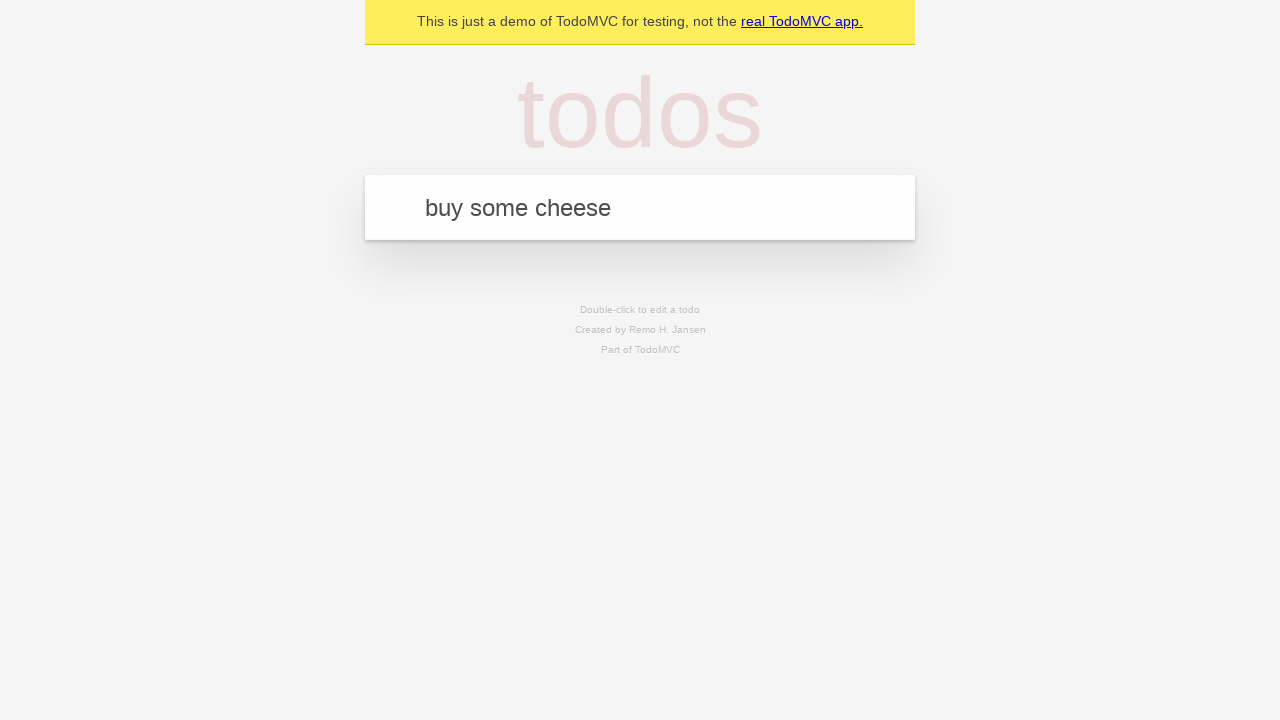

Pressed Enter to add todo 'buy some cheese' on internal:attr=[placeholder="What needs to be done?"i]
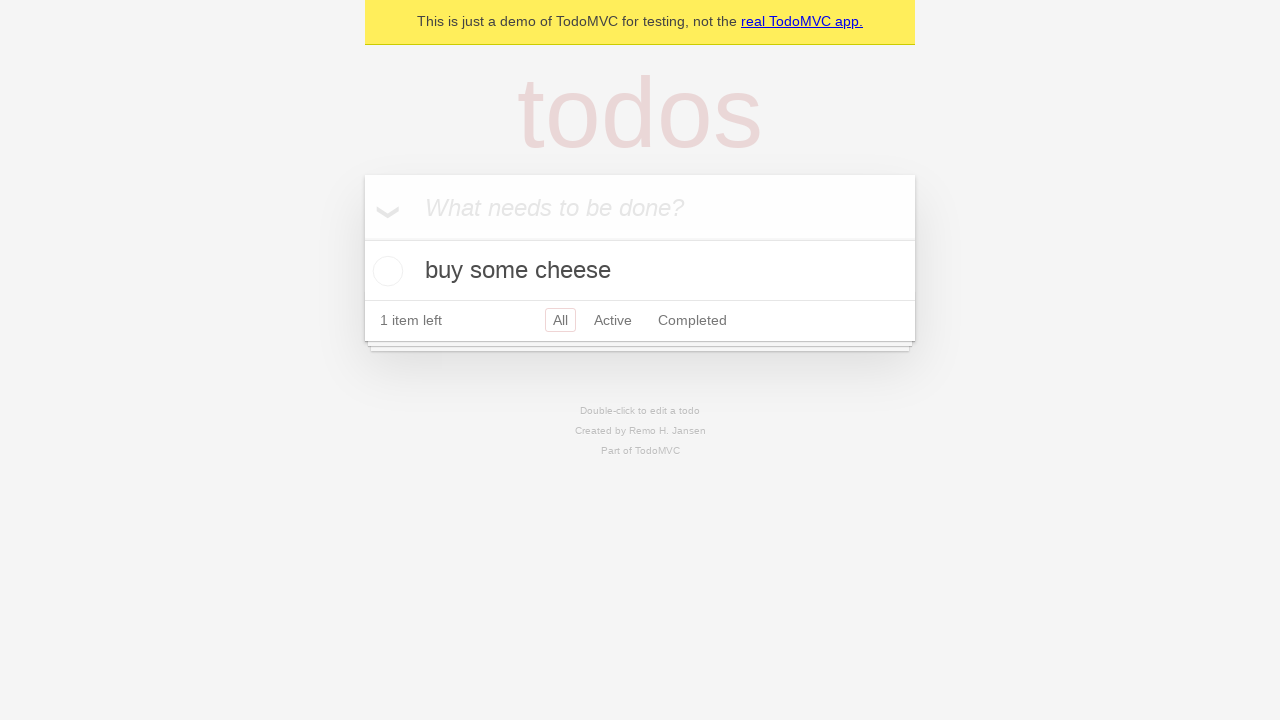

Filled todo input with 'feed the cat' on internal:attr=[placeholder="What needs to be done?"i]
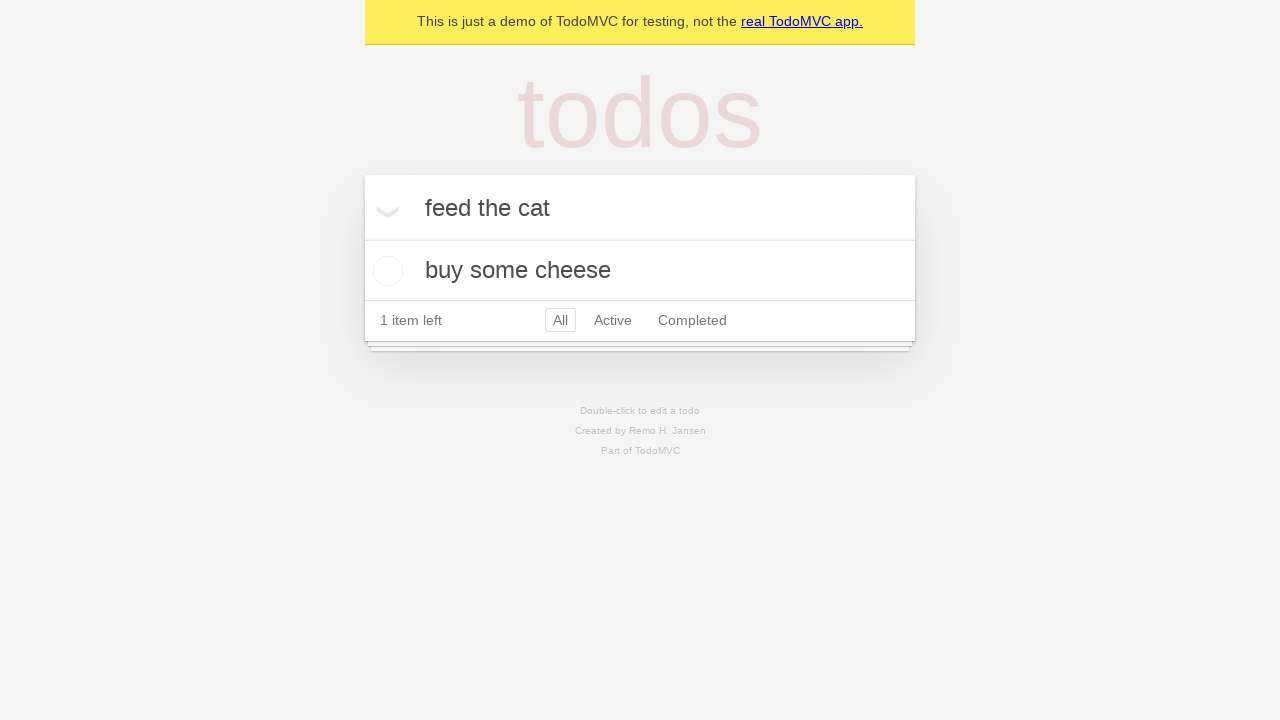

Pressed Enter to add todo 'feed the cat' on internal:attr=[placeholder="What needs to be done?"i]
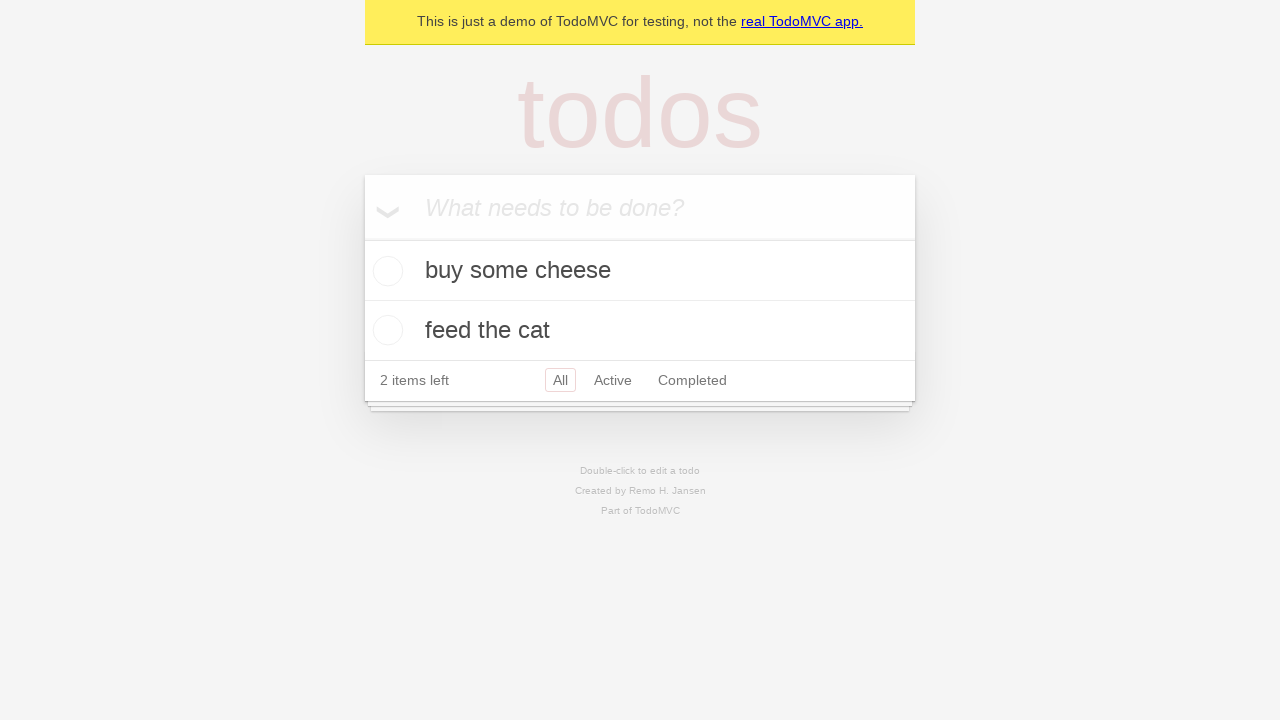

Filled todo input with 'book a doctors appointment' on internal:attr=[placeholder="What needs to be done?"i]
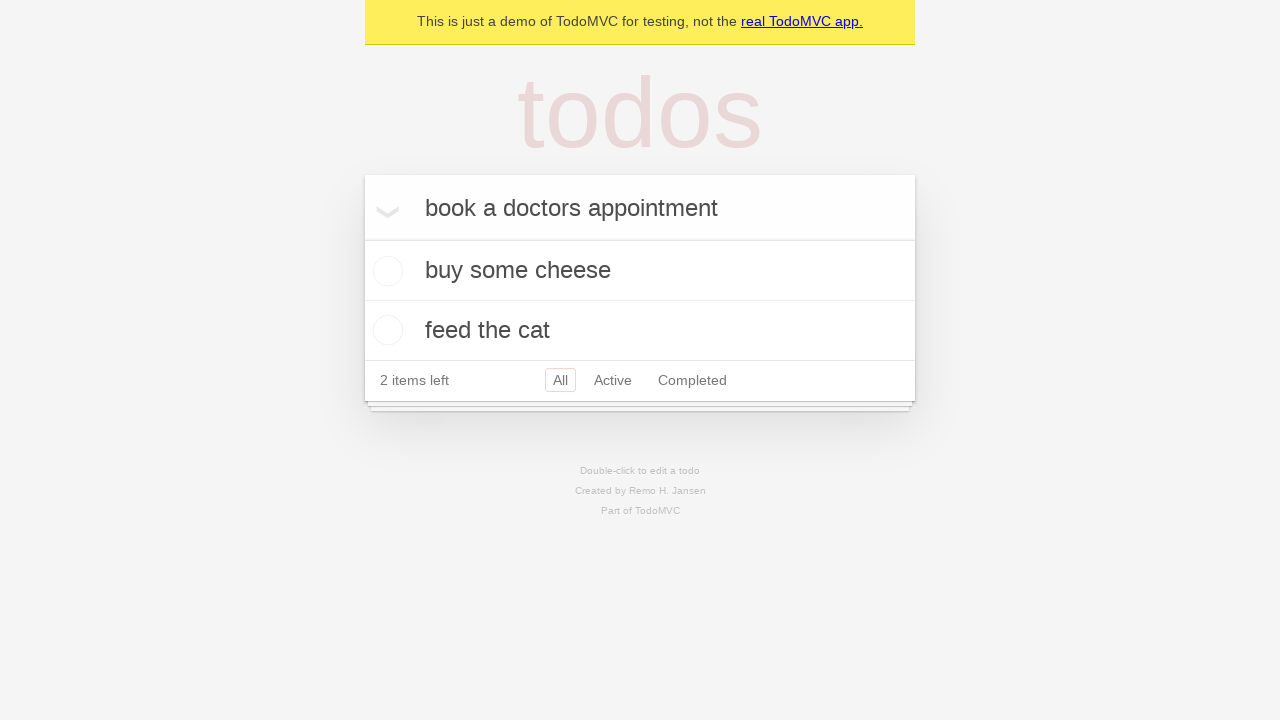

Pressed Enter to add todo 'book a doctors appointment' on internal:attr=[placeholder="What needs to be done?"i]
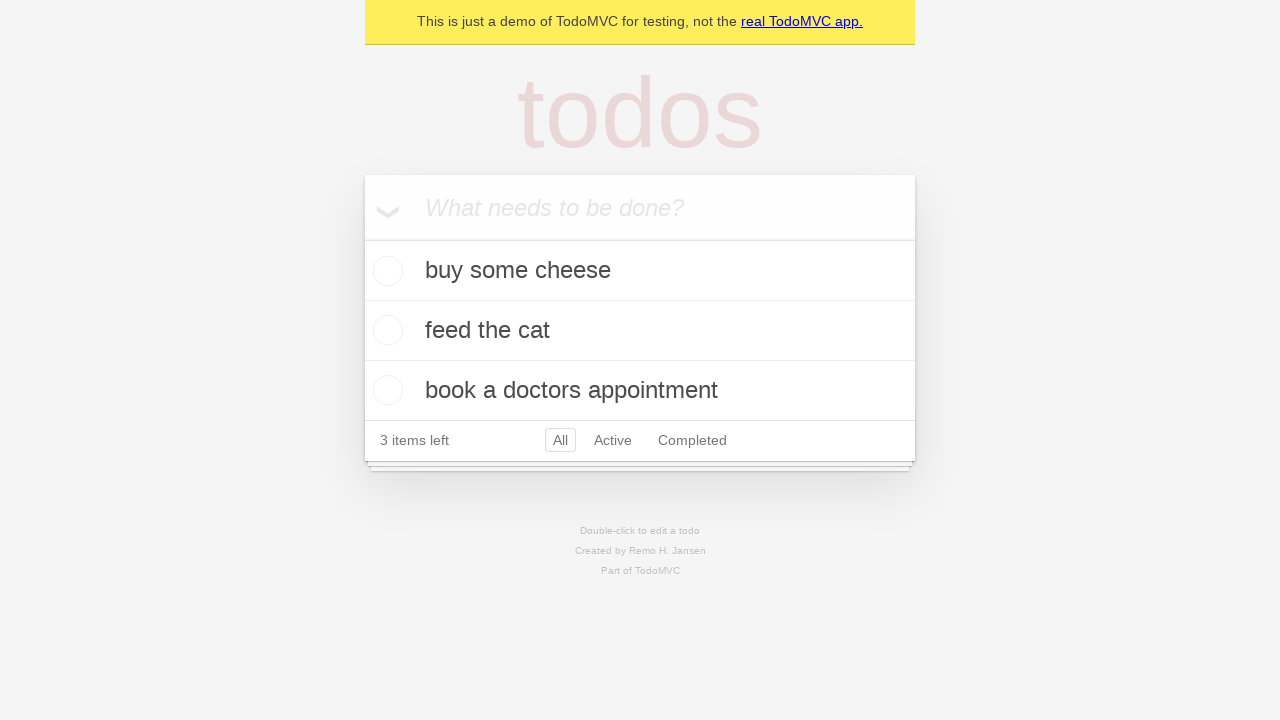

Todo items loaded and visible
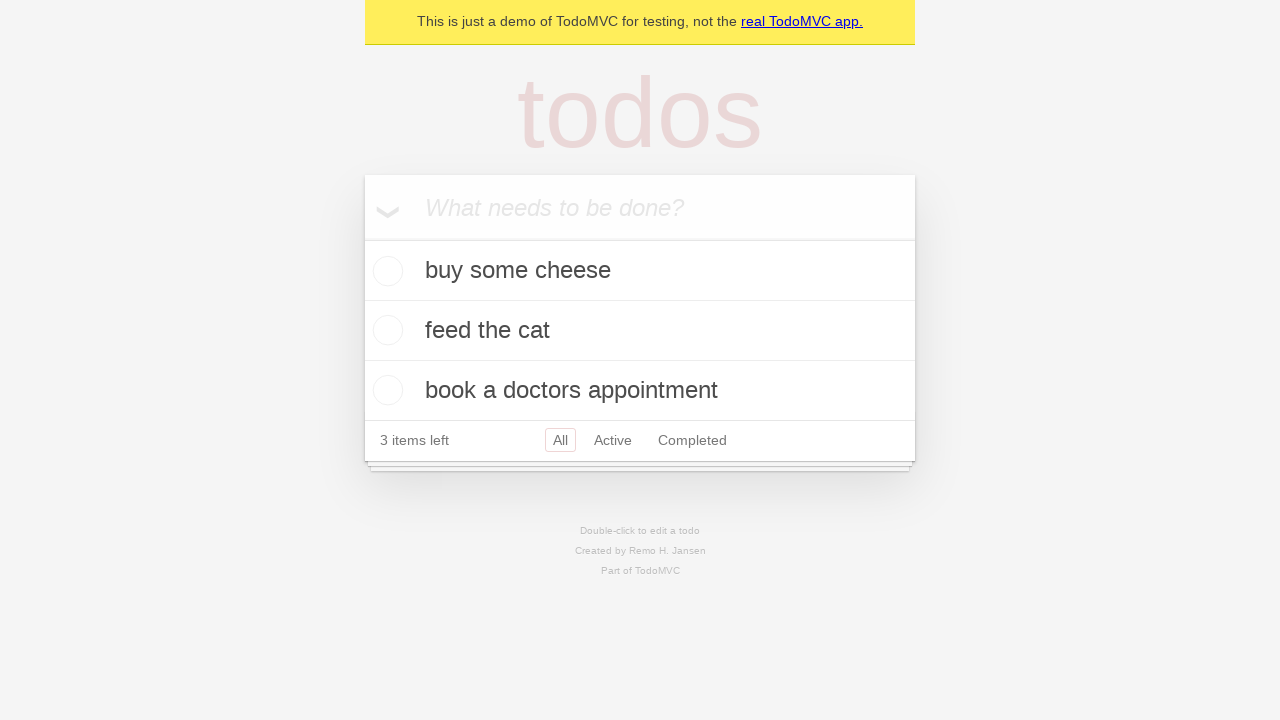

Located all todo items
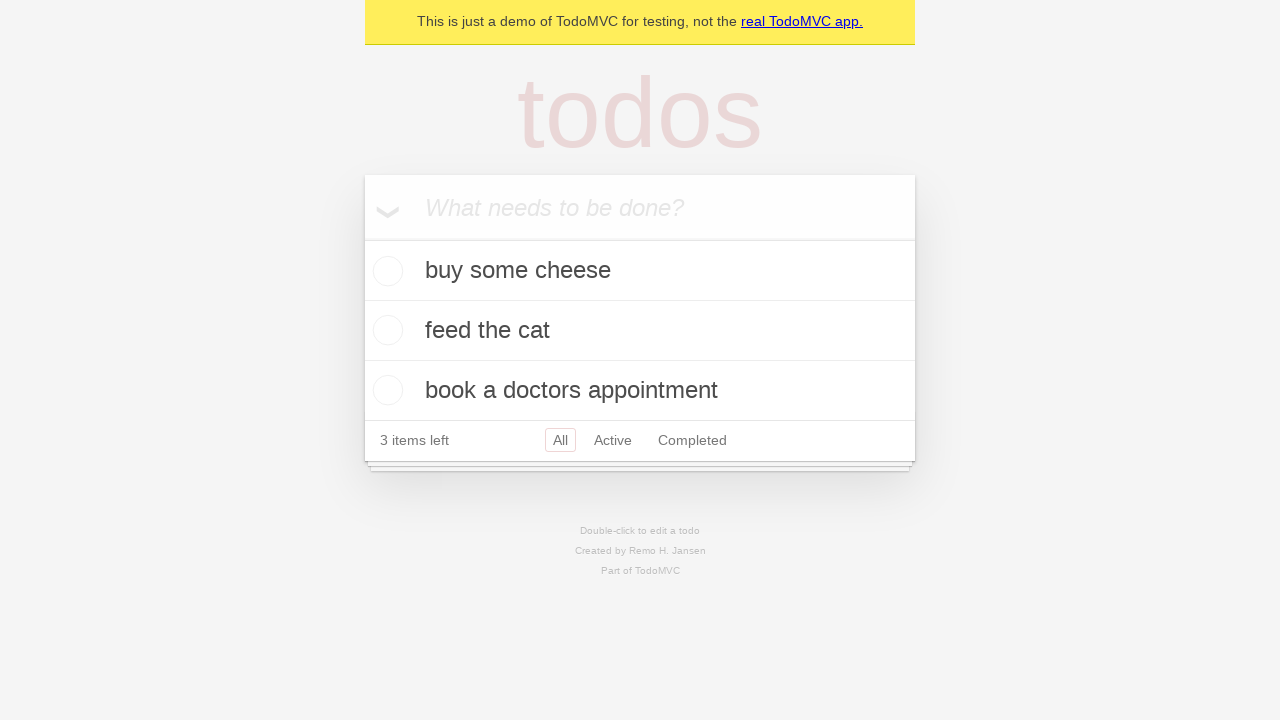

Double-clicked second todo item to enter edit mode at (640, 331) on internal:testid=[data-testid="todo-item"s] >> nth=1
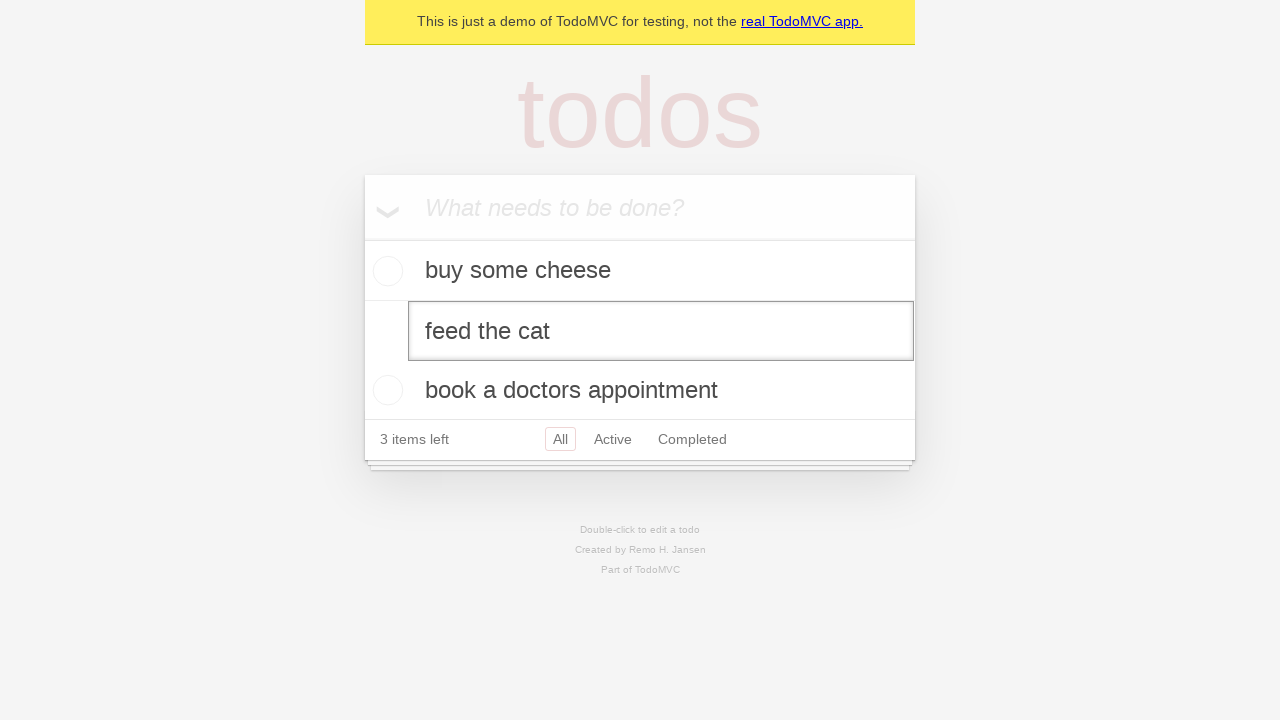

Filled edit textbox with 'buy some sausages' on internal:testid=[data-testid="todo-item"s] >> nth=1 >> internal:role=textbox[nam
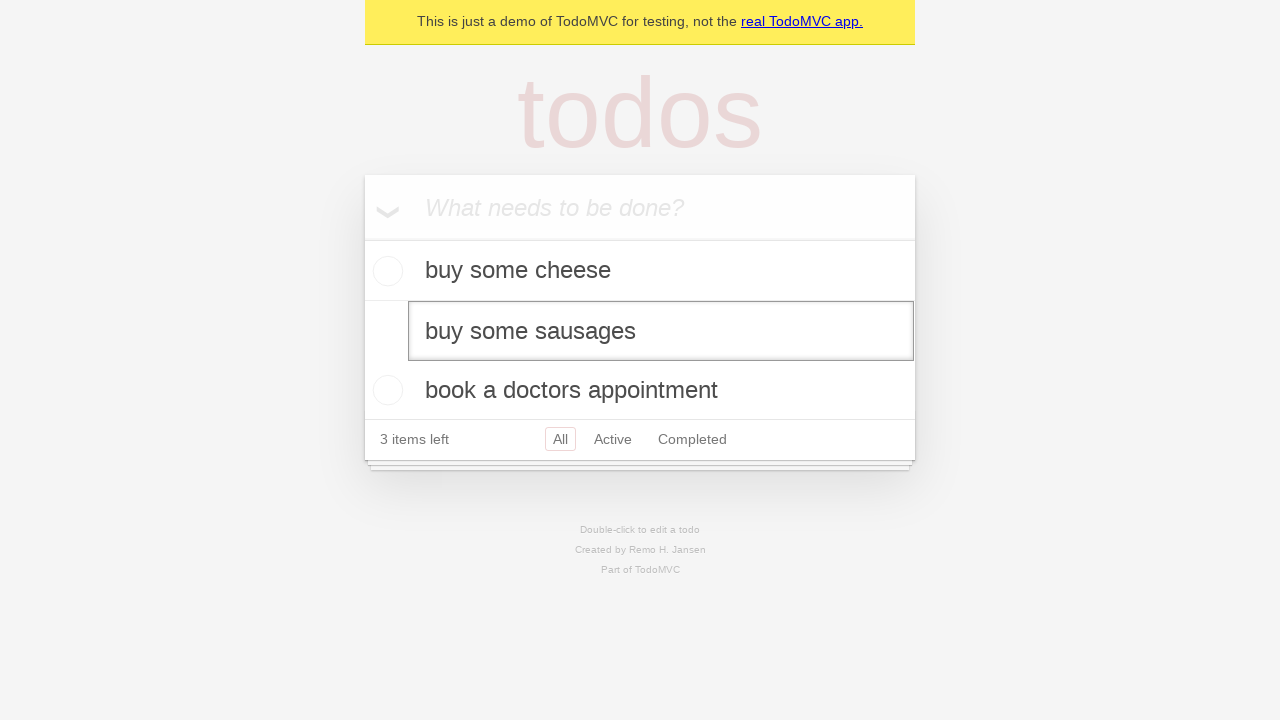

Pressed Escape to cancel edit without saving on internal:testid=[data-testid="todo-item"s] >> nth=1 >> internal:role=textbox[nam
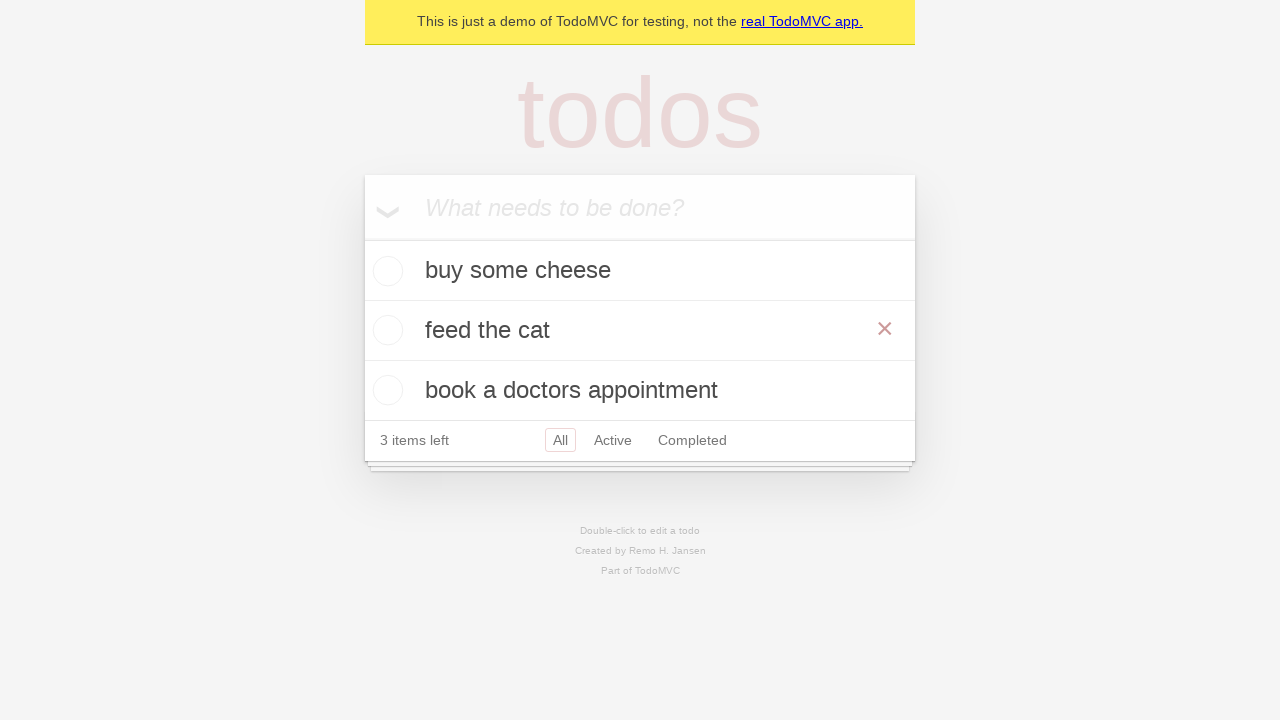

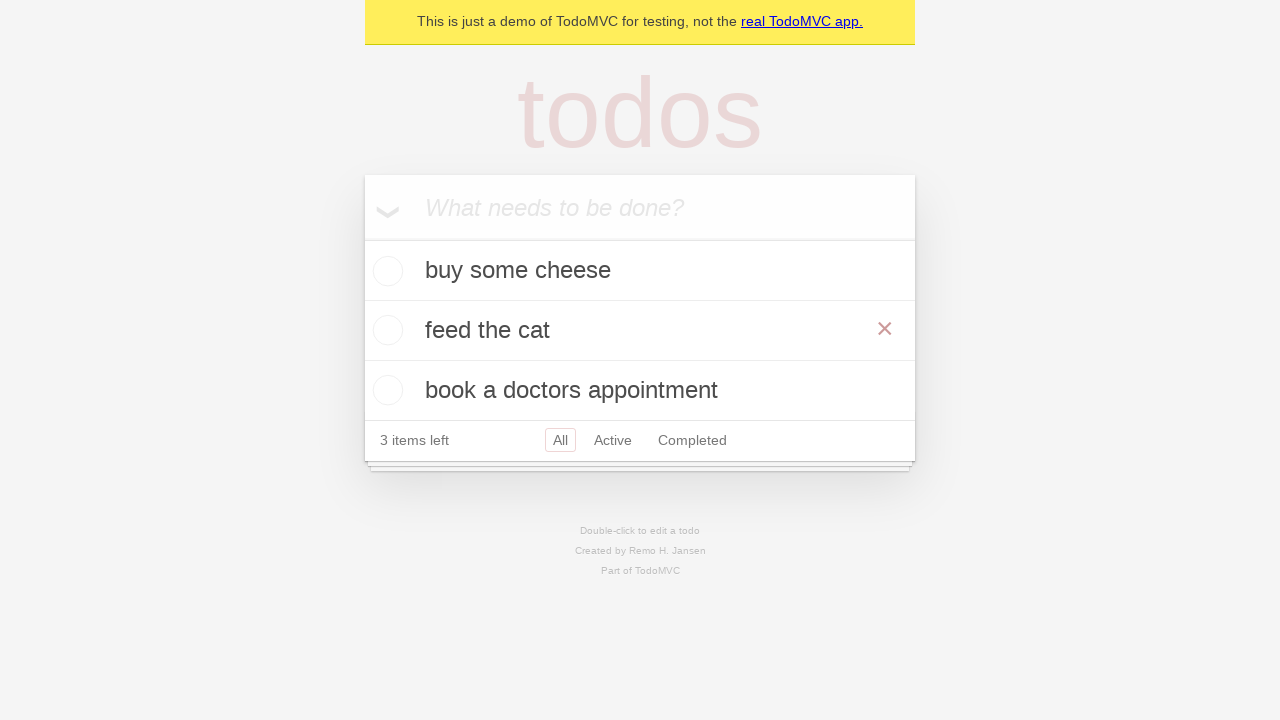